Tests form validation with invalid credit card number while other fields are valid

Starting URL: https://chulo-solutions.github.io/qa-internship/

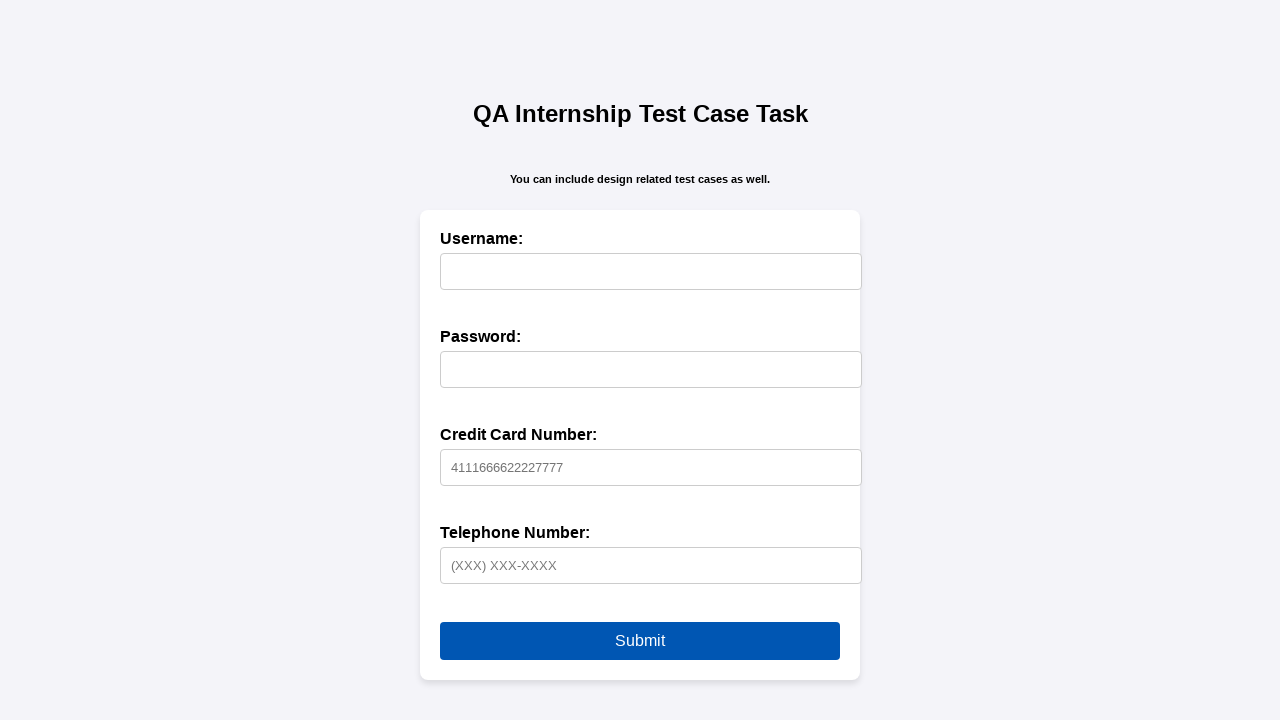

Navigated to QA internship form page
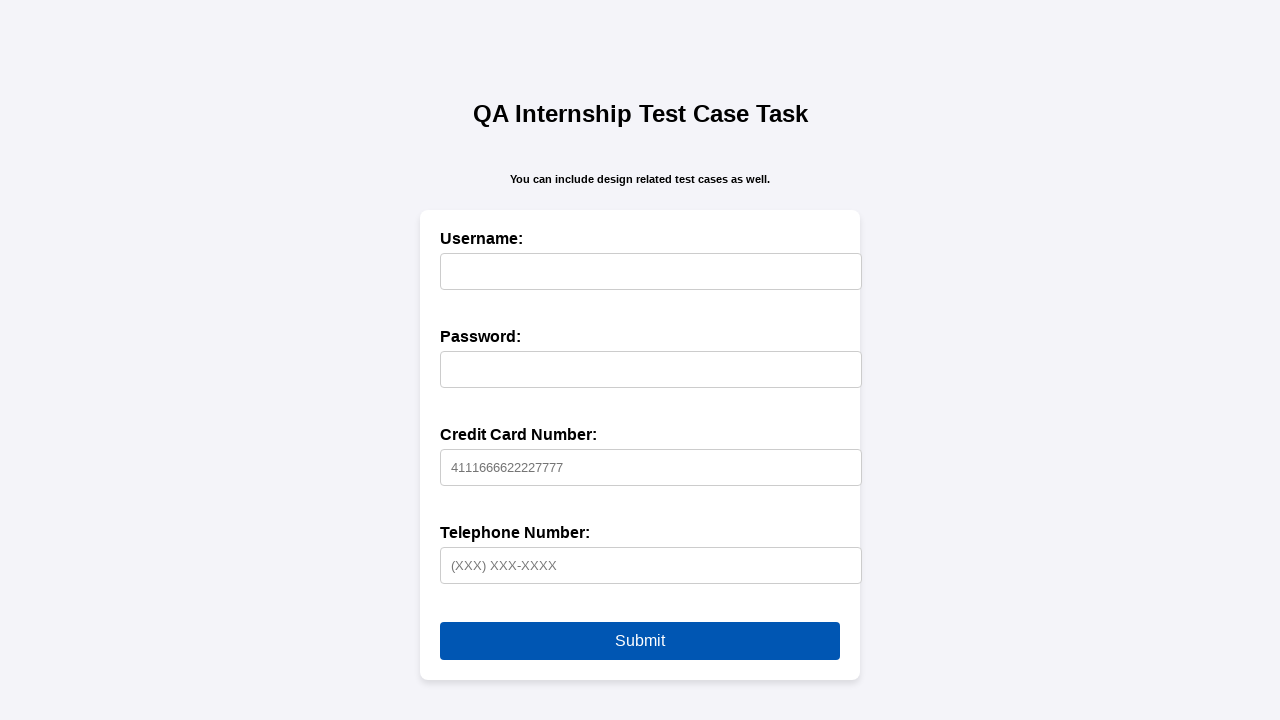

Filled username field with 'biraj123' on input[id='username']
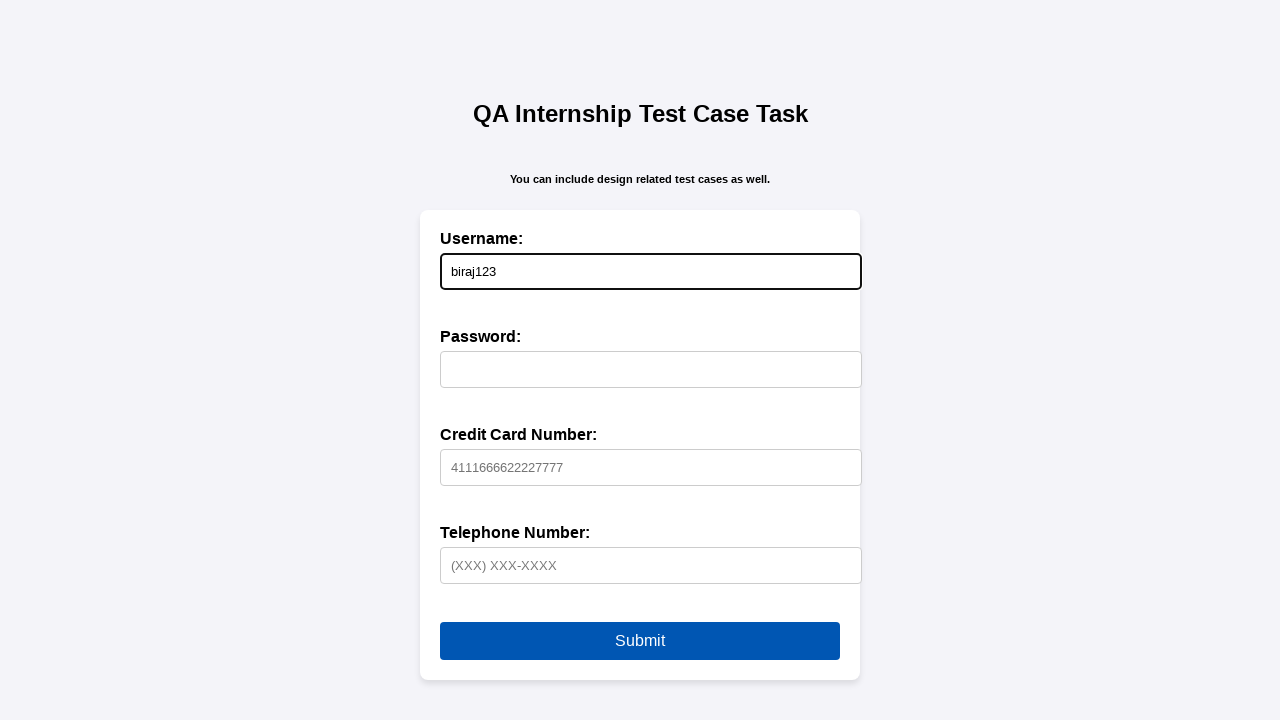

Filled password field with 'Password1*' on input[id='password']
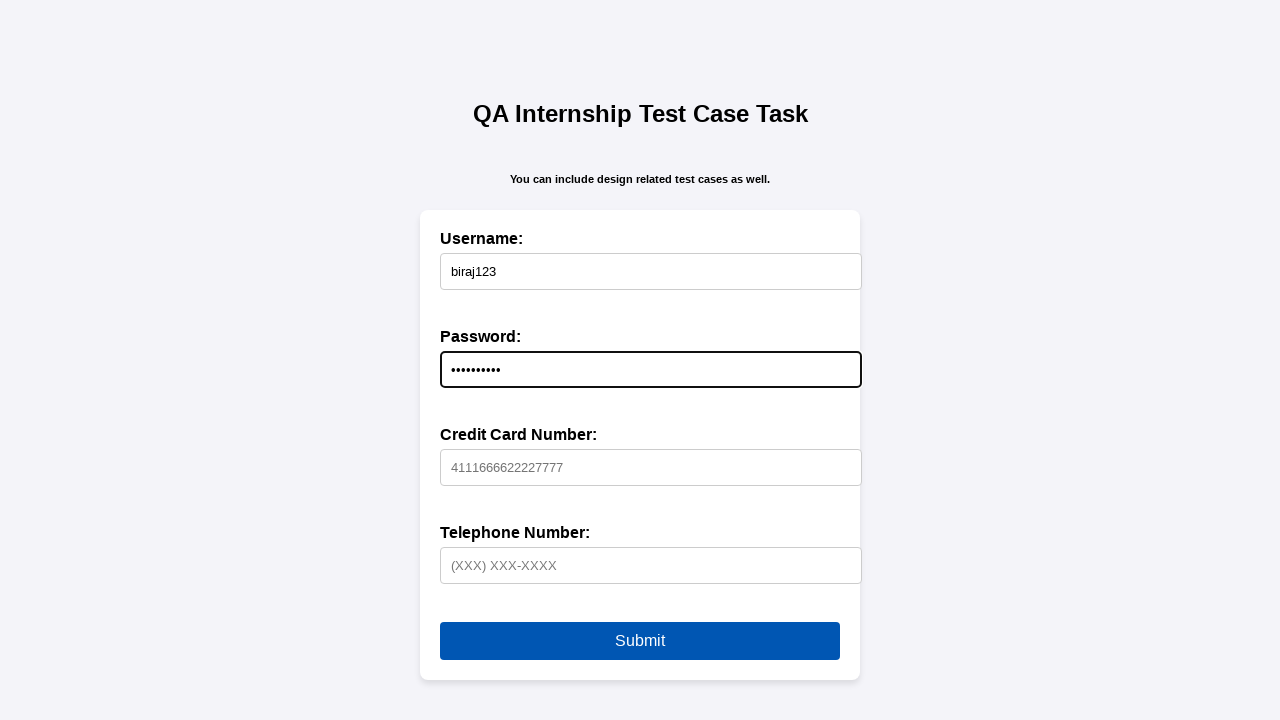

Filled credit card field with invalid number '1234567890123456' on input[id='creditCard']
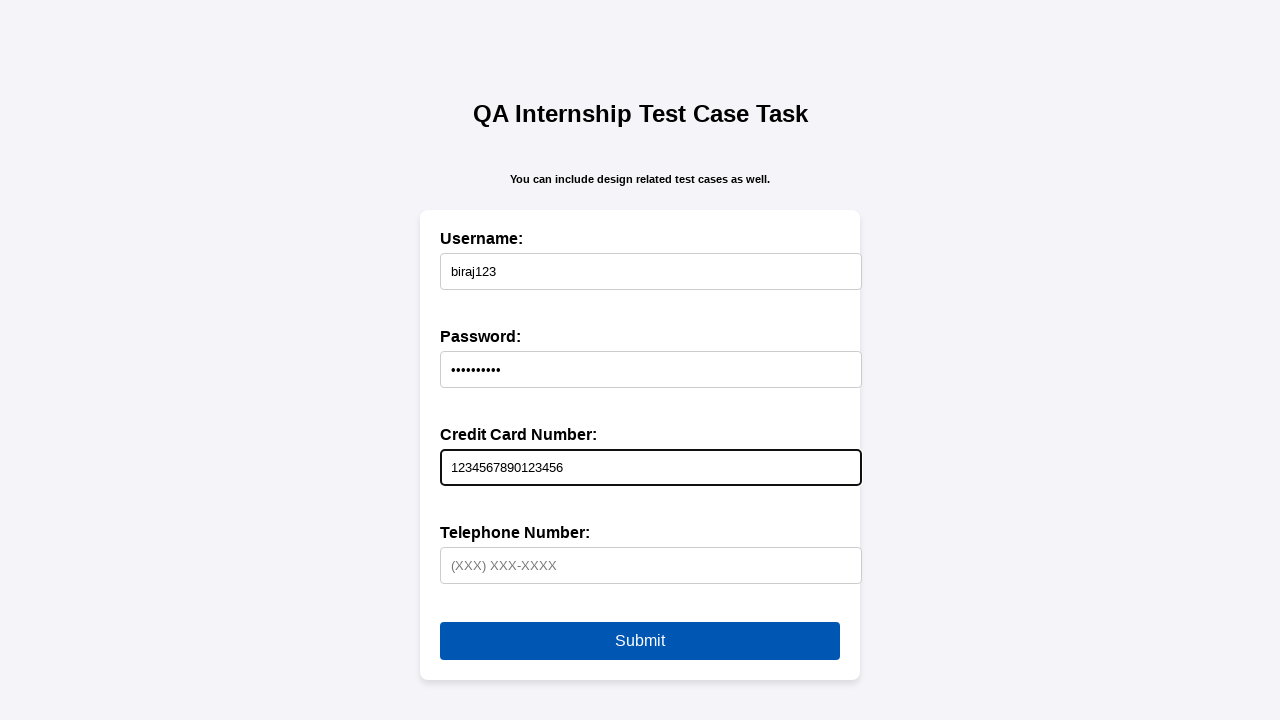

Filled telephone field with '(123) 456-7890' on input[id='telephone']
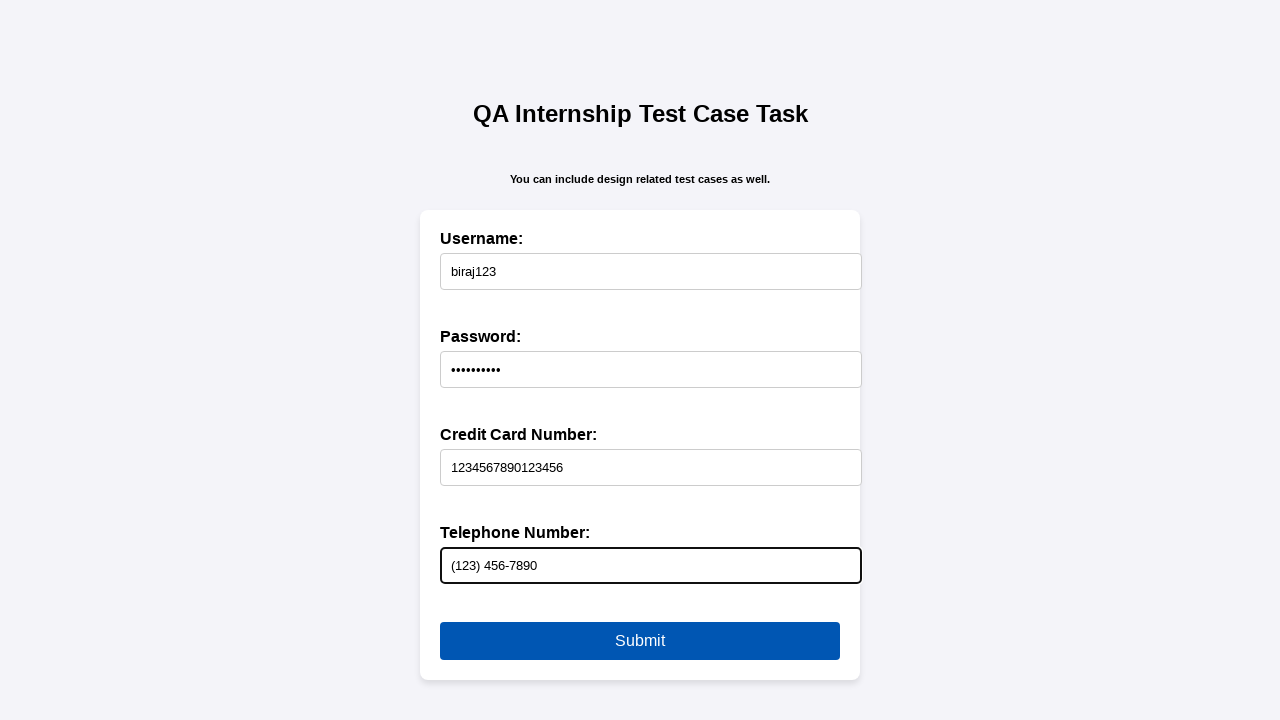

Clicked Submit button to submit form with invalid credit card at (640, 641) on button:has-text('Submit')
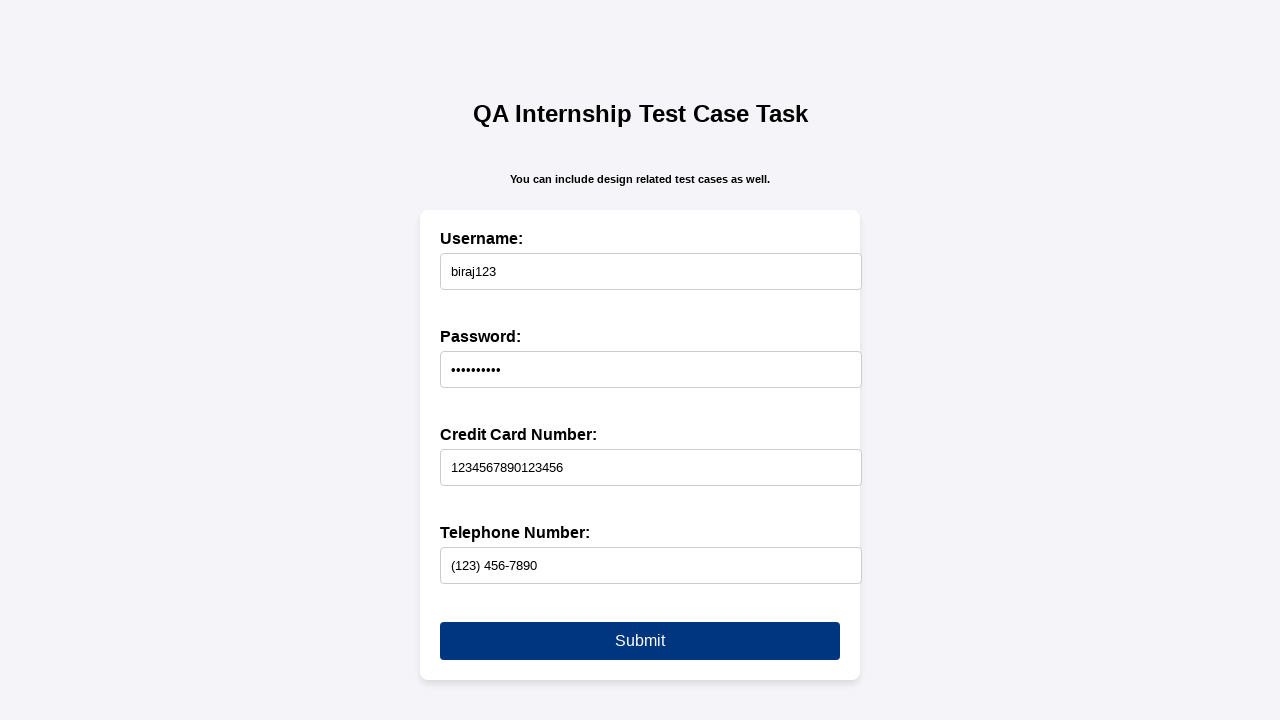

Validation alert dialog appeared and was accepted
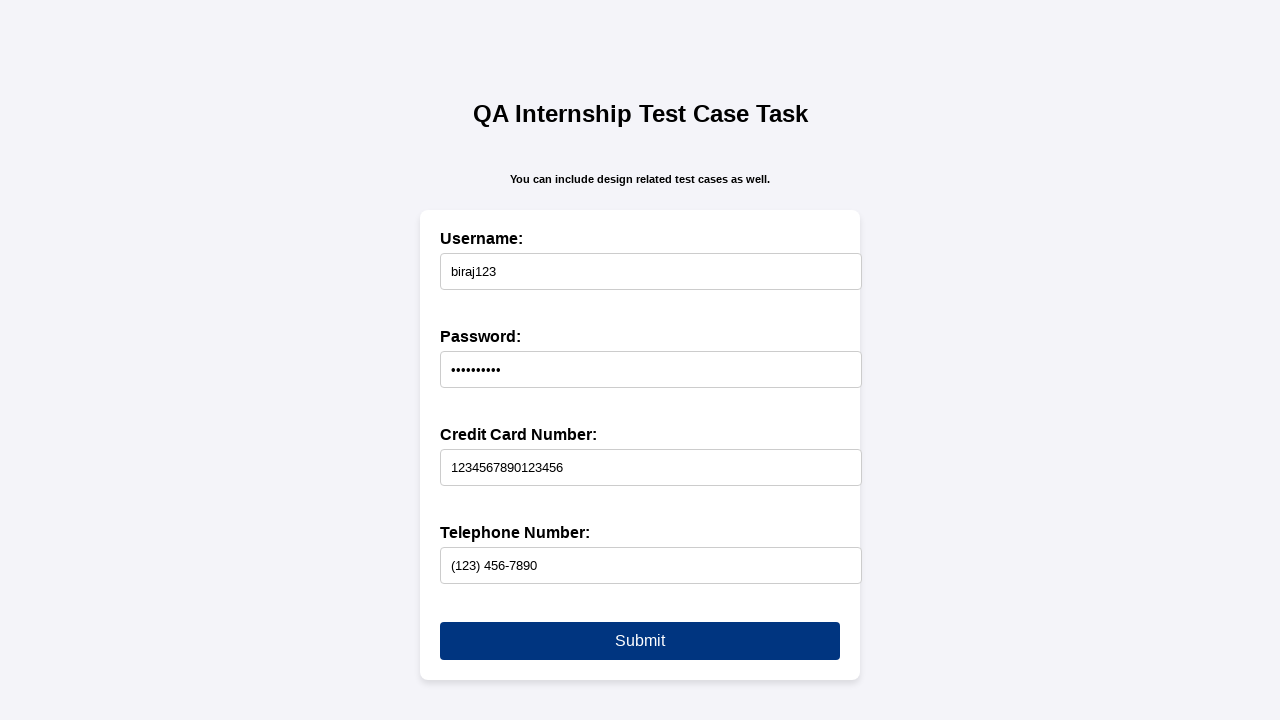

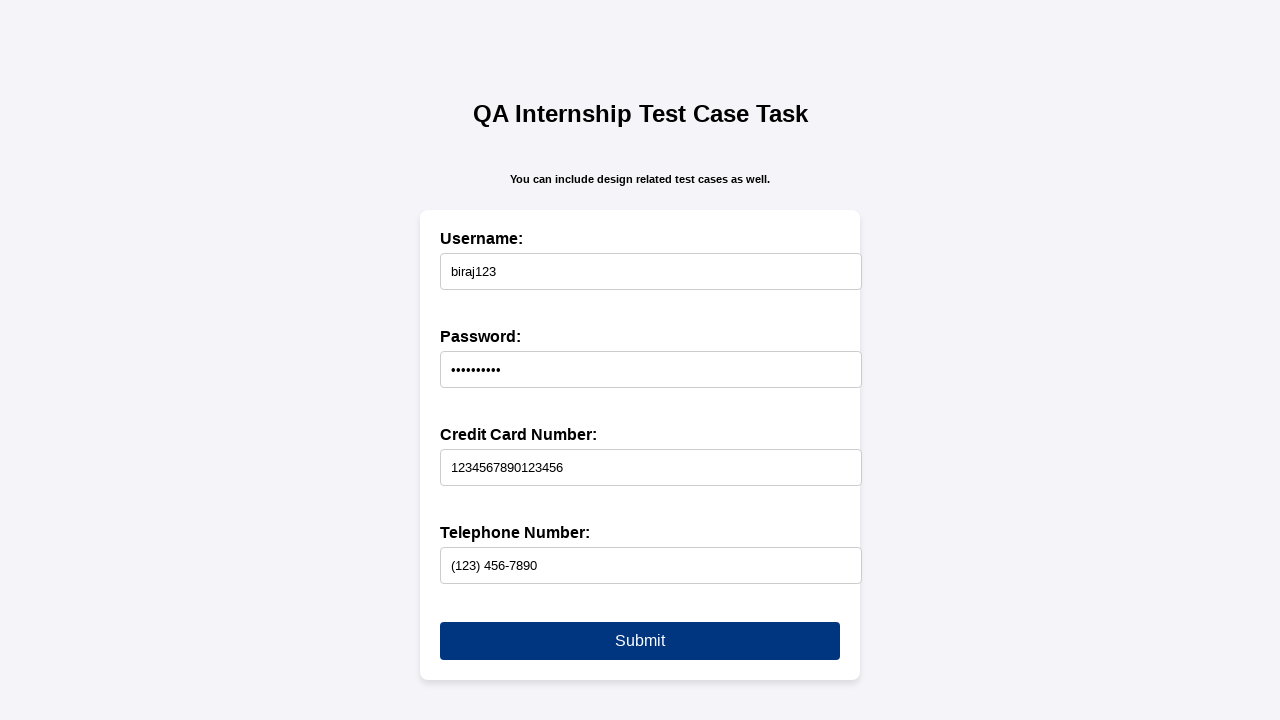